Tests an e-commerce shopping flow by searching for products, adding specific items to cart, and proceeding through checkout

Starting URL: https://rahulshettyacademy.com/seleniumPractise/#/

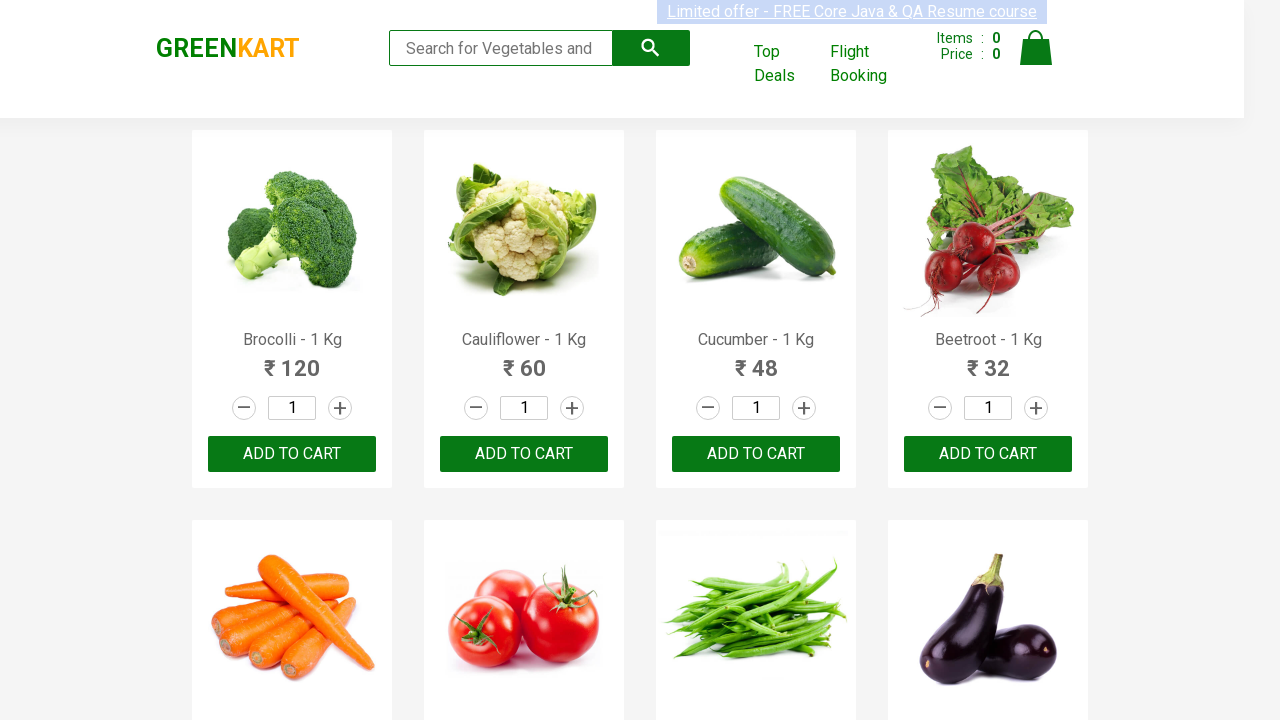

Filled search field with 'ca' on .search-keyword
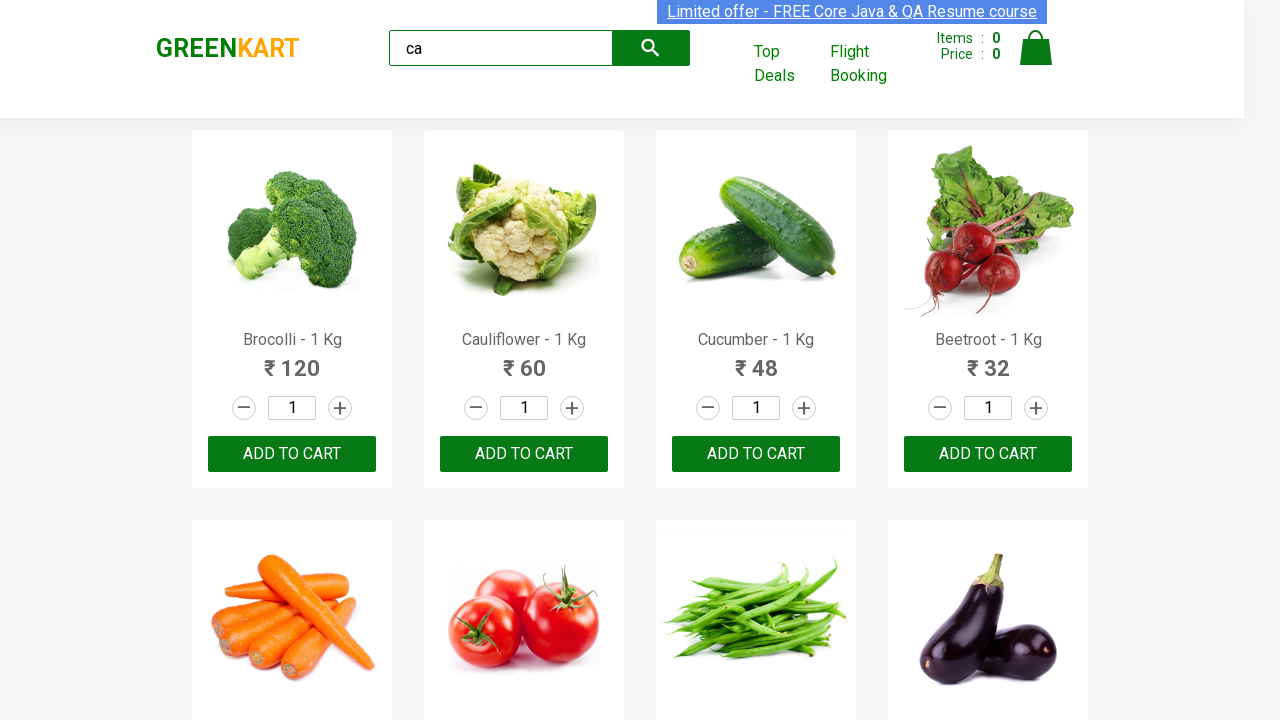

Waited 2 seconds for products to load
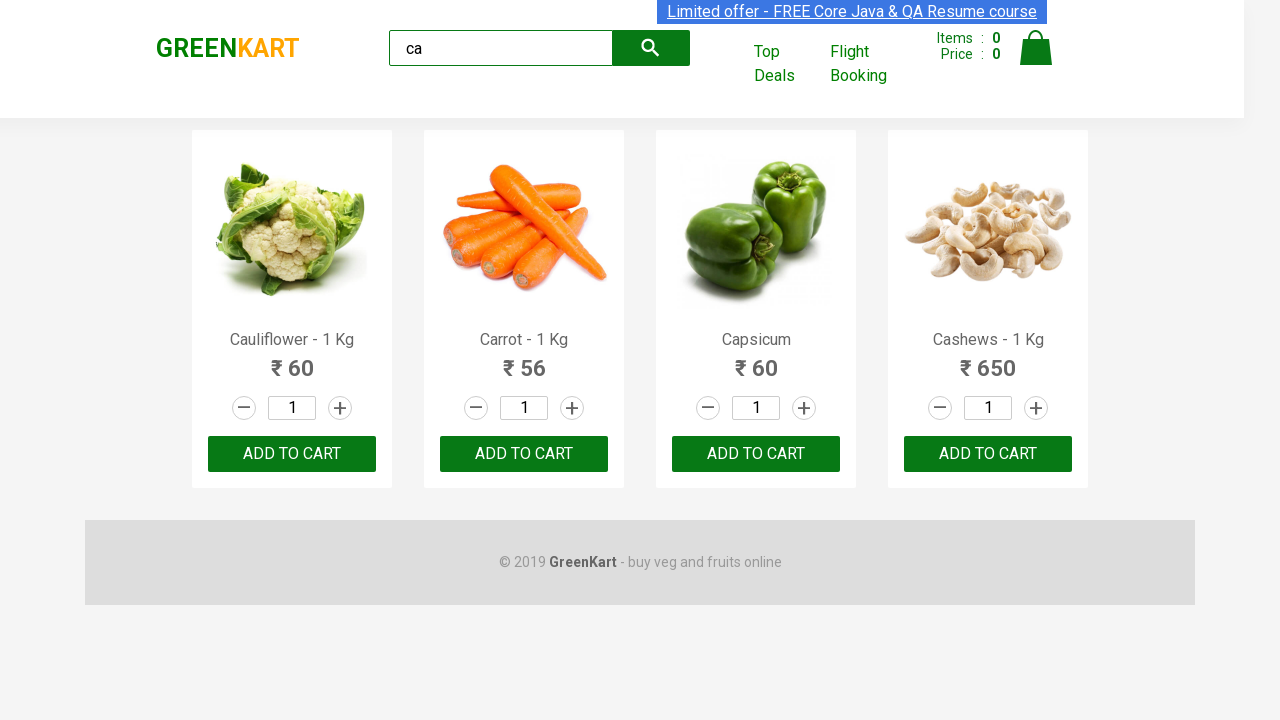

Retrieved list of all products
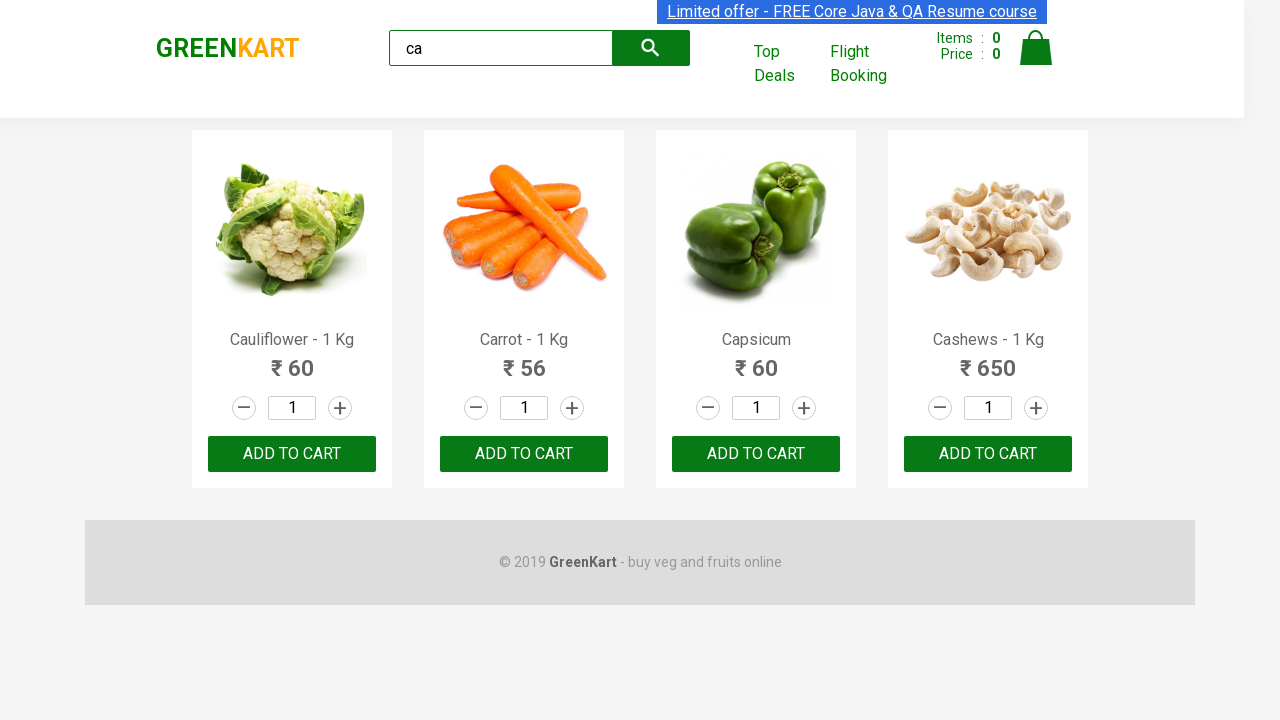

Retrieved product name: Cauliflower - 1 Kg
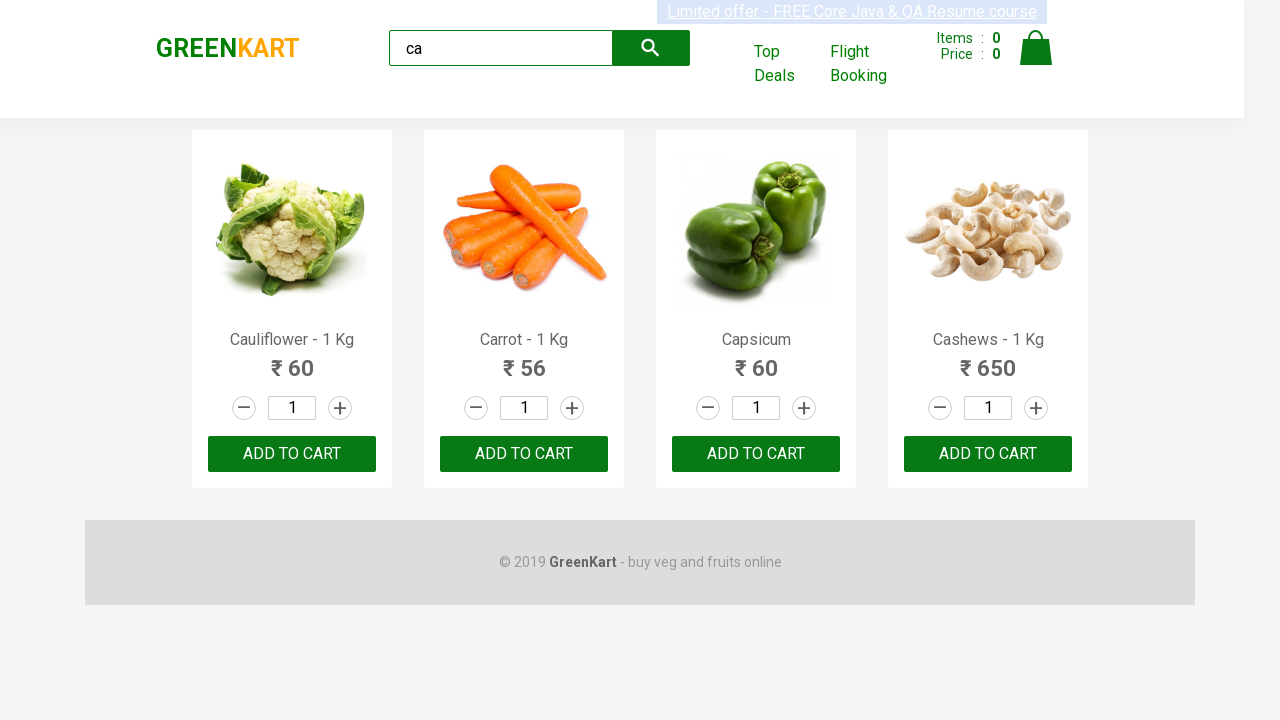

Retrieved product name: Carrot - 1 Kg
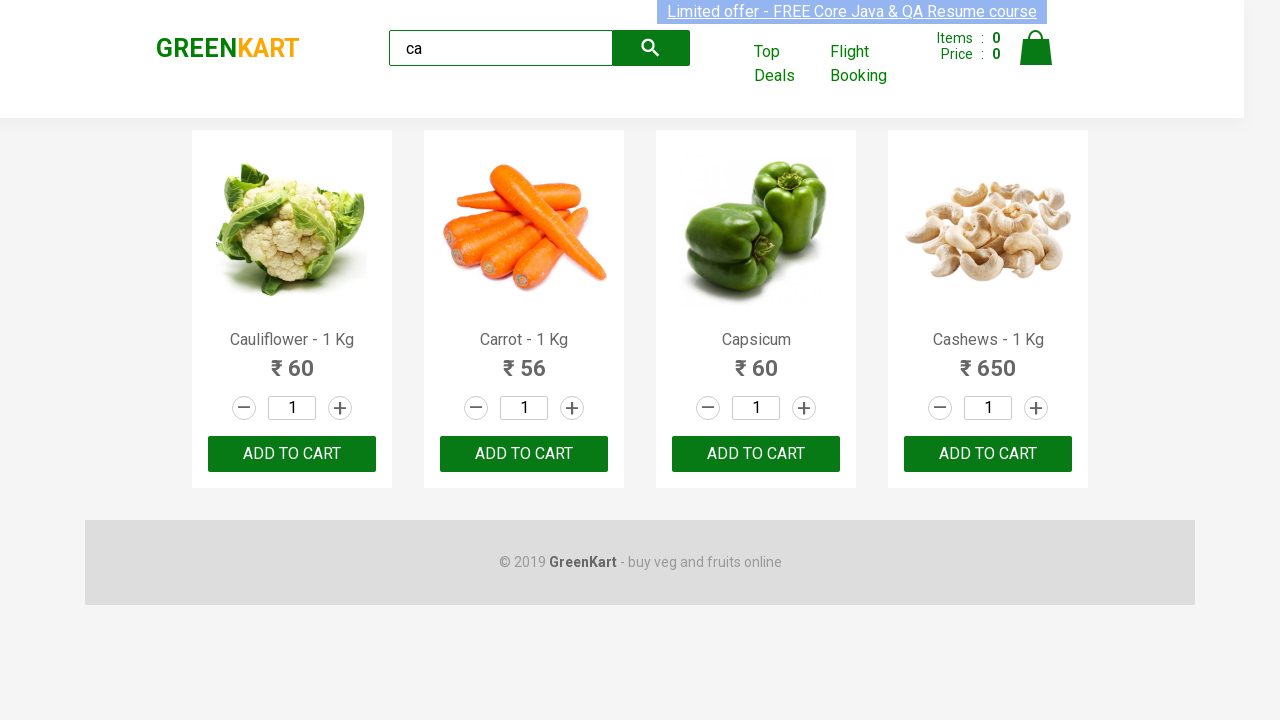

Retrieved product name: Capsicum
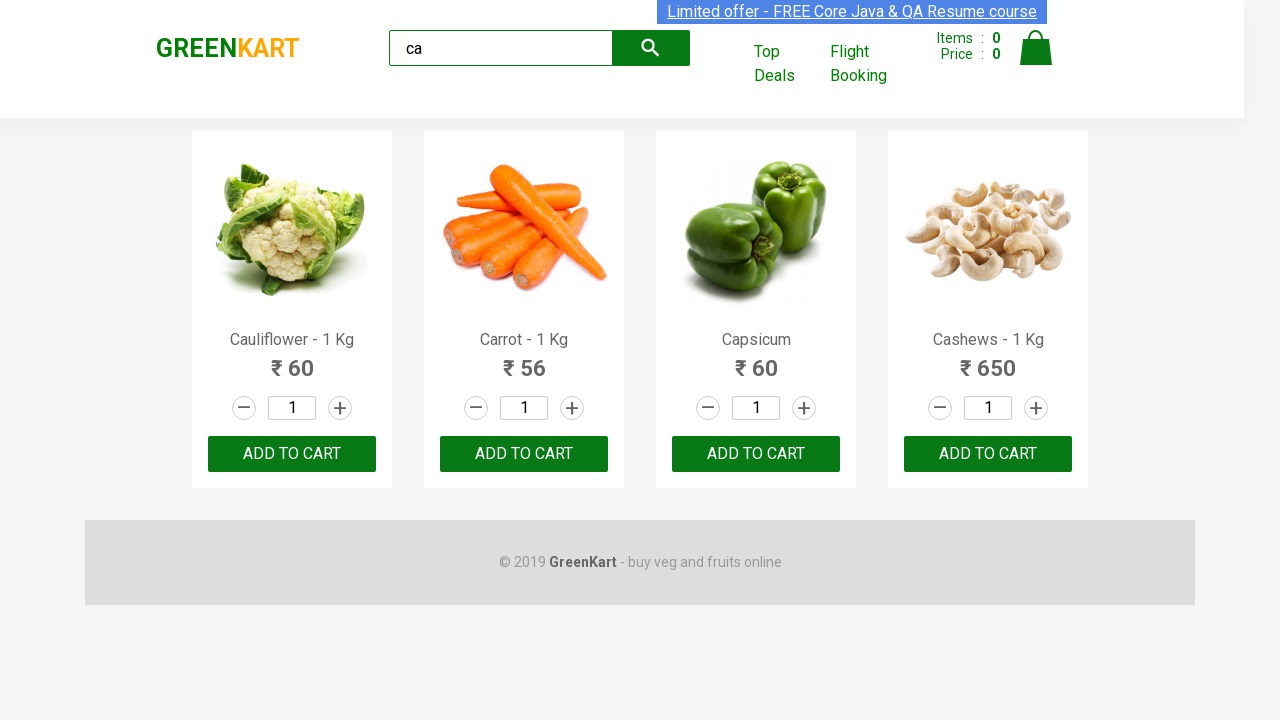

Retrieved product name: Cashews - 1 Kg
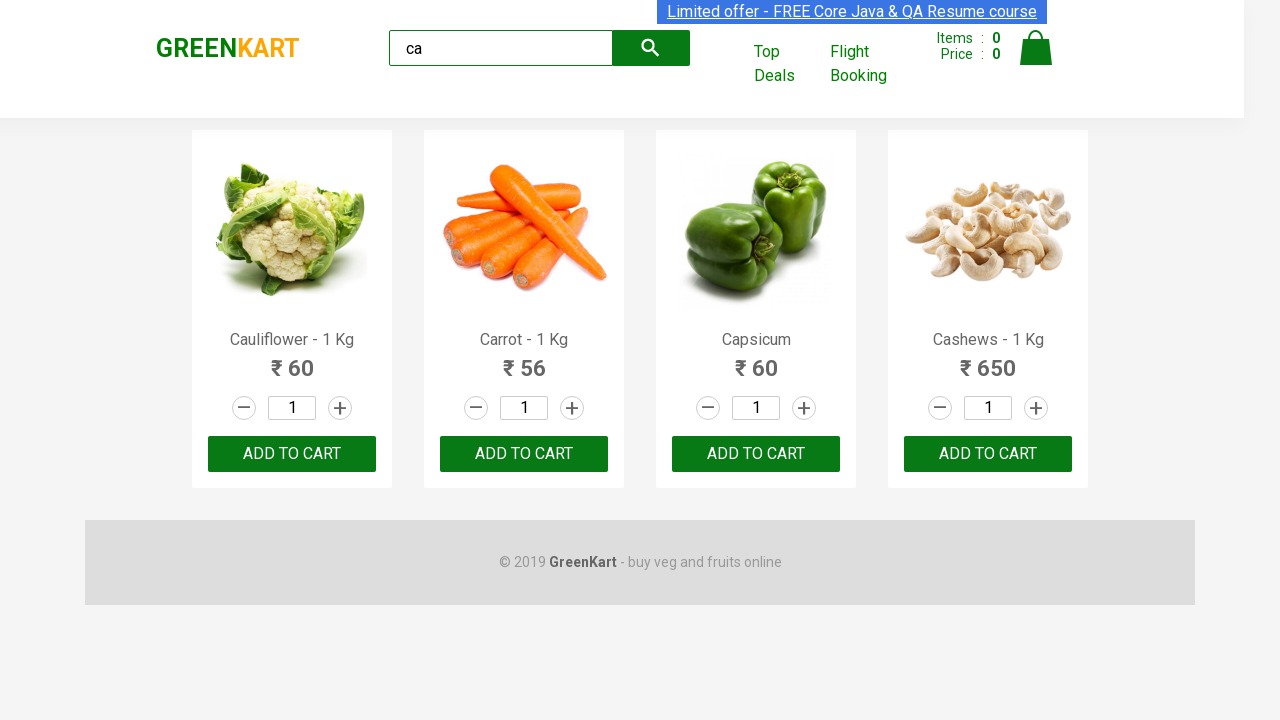

Clicked 'Add to Cart' button for Cashews product at (988, 454) on .products .product >> nth=3 >> button
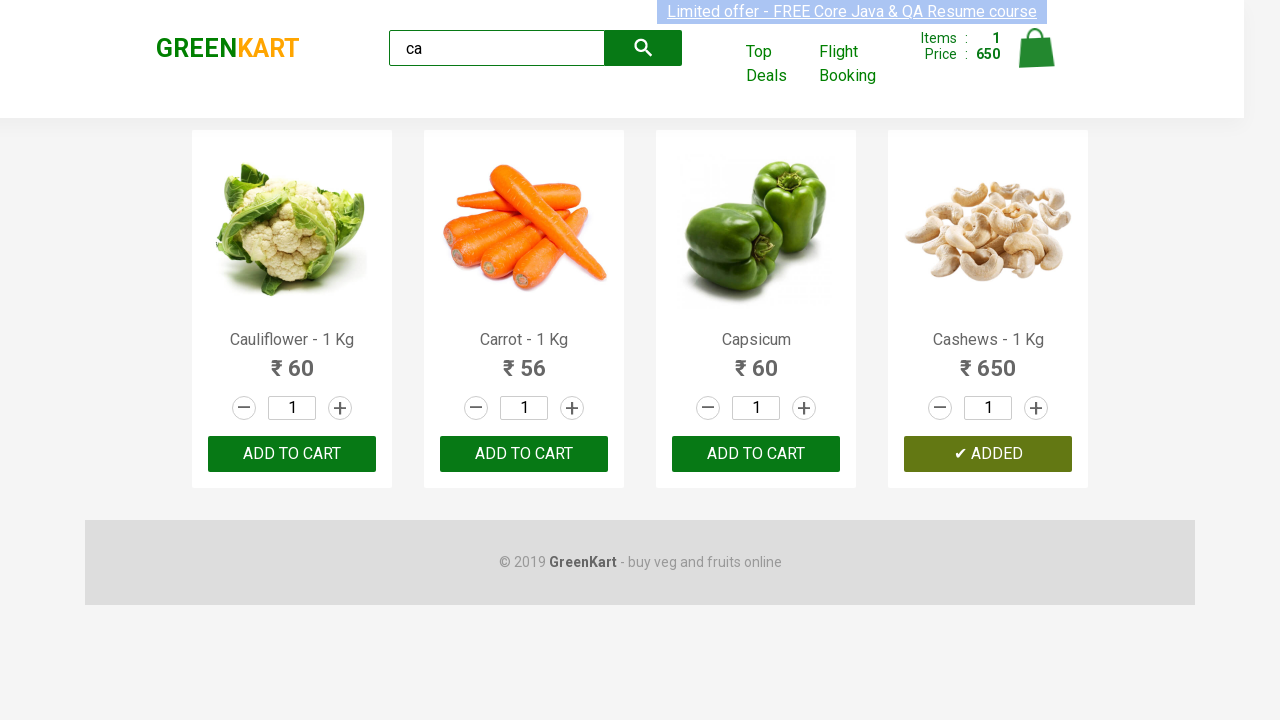

Clicked cart icon to view shopping cart at (1036, 48) on .cart-icon > img
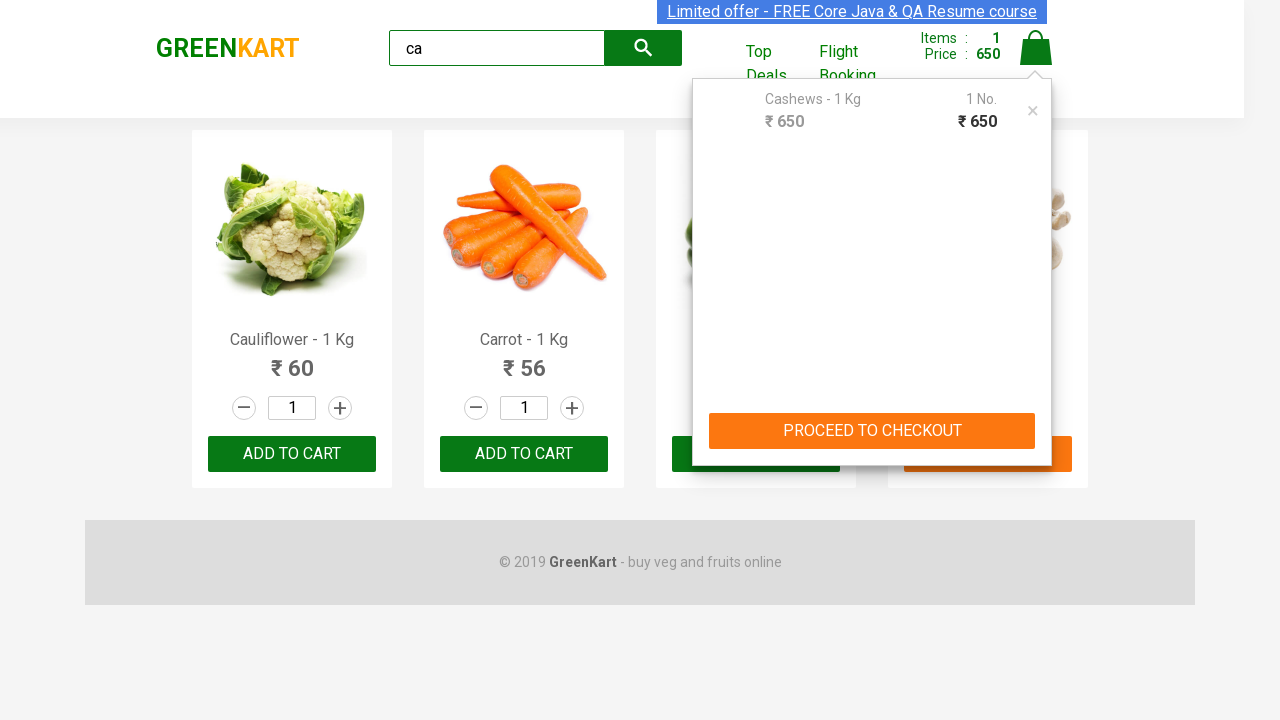

Clicked 'PROCEED TO CHECKOUT' button at (872, 431) on text=PROCEED TO CHECKOUT
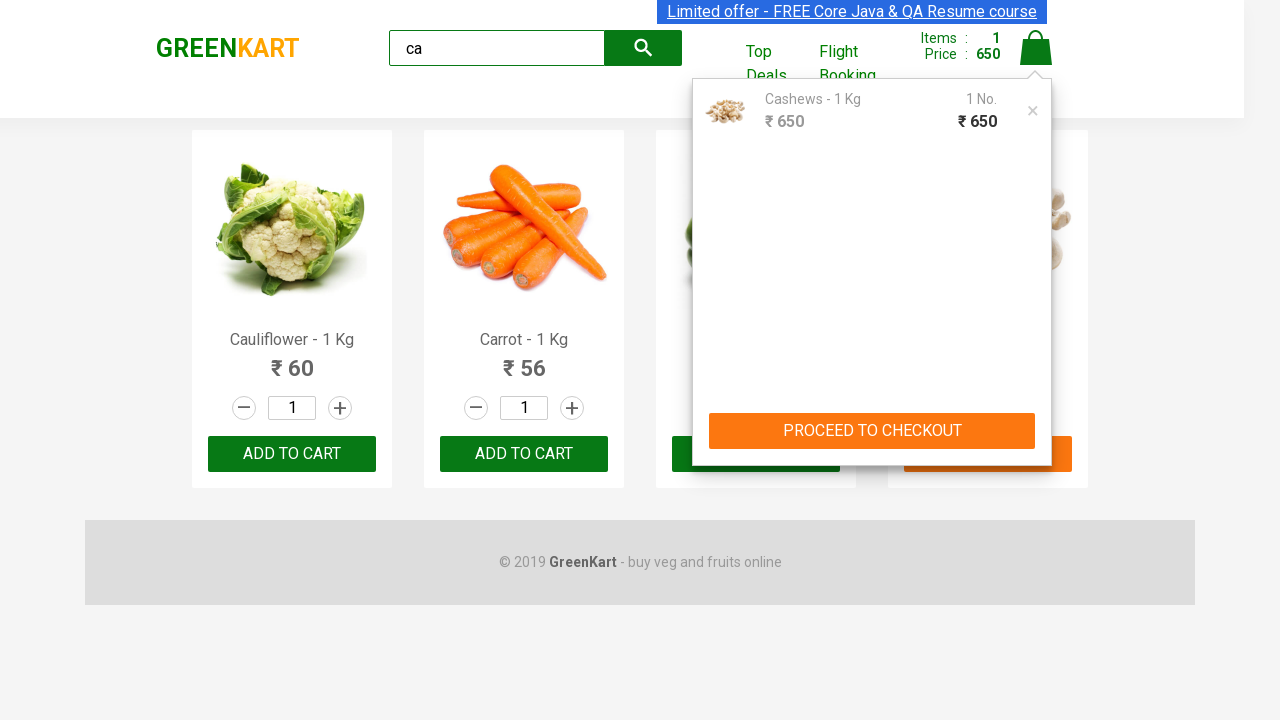

Clicked 'Place Order' button at (1036, 420) on .products > div > button
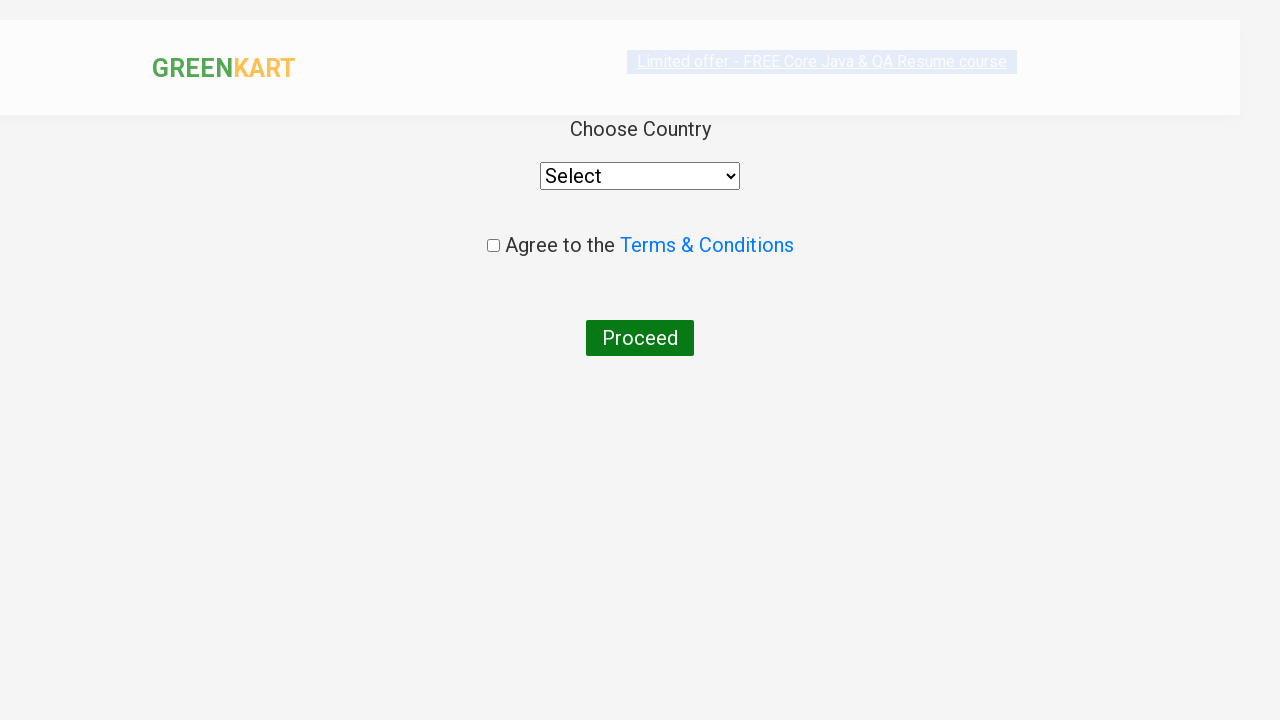

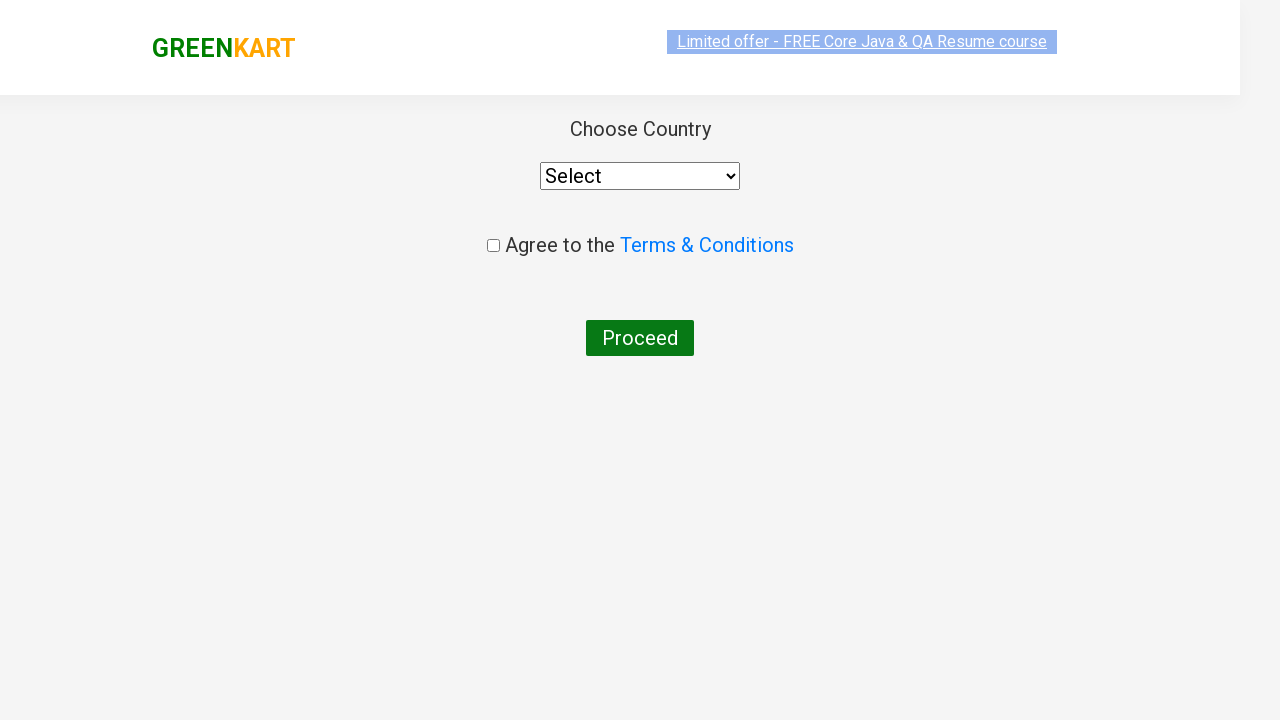